Tests nested frames functionality by navigating to the Nested Frames page, switching between frame levels, and verifying the text content of the middle frame.

Starting URL: https://the-internet.herokuapp.com/

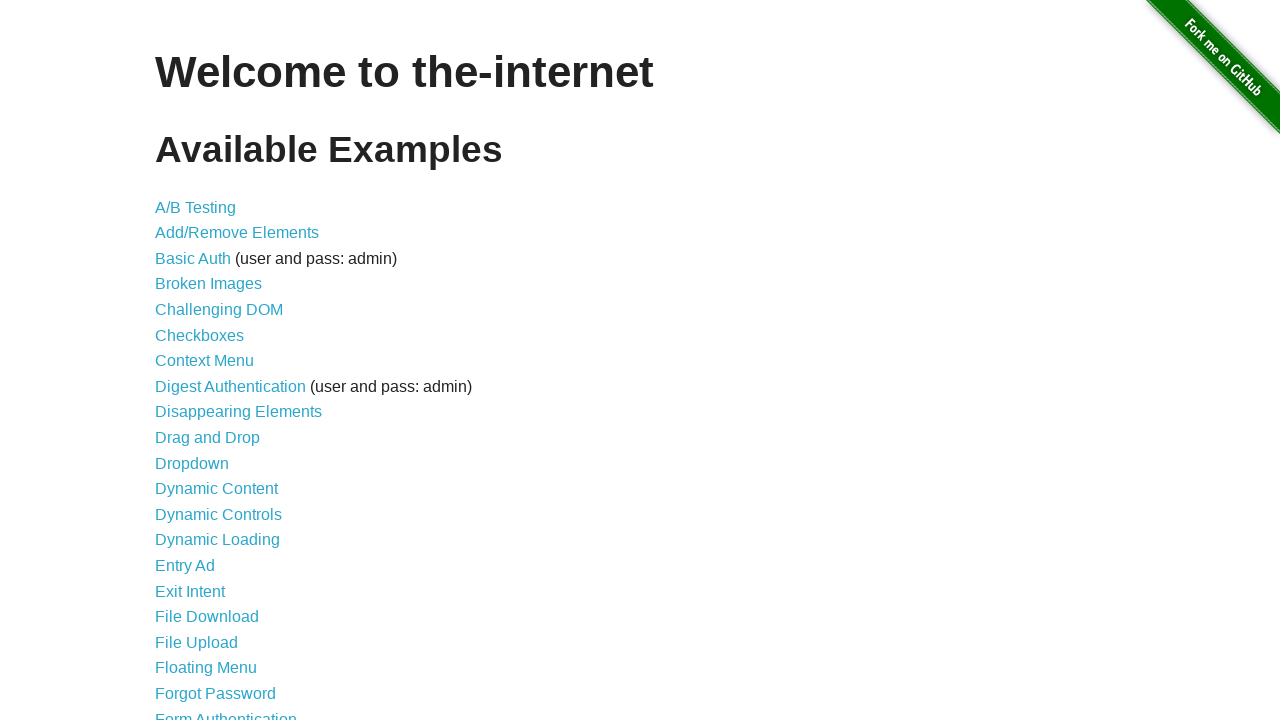

Clicked on the Nested Frames link at (210, 395) on xpath=//li/a[text()='Nested Frames']
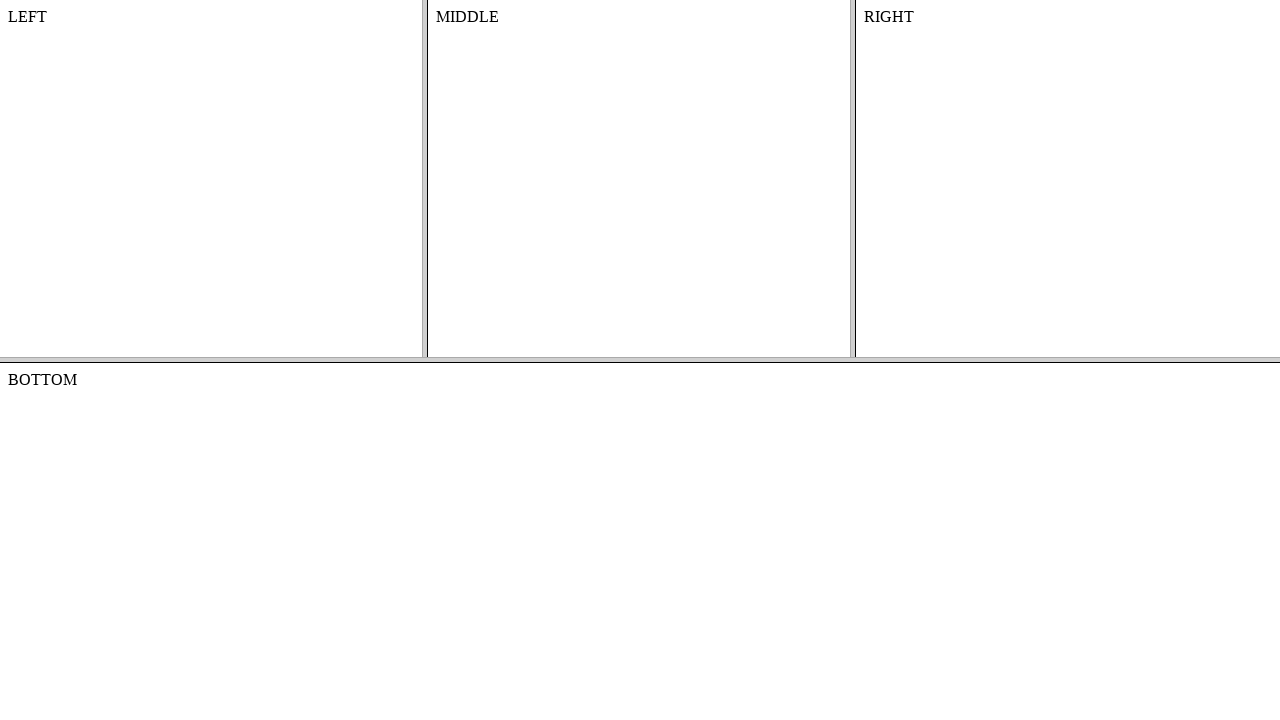

Frameset loaded and frame-top selector appeared
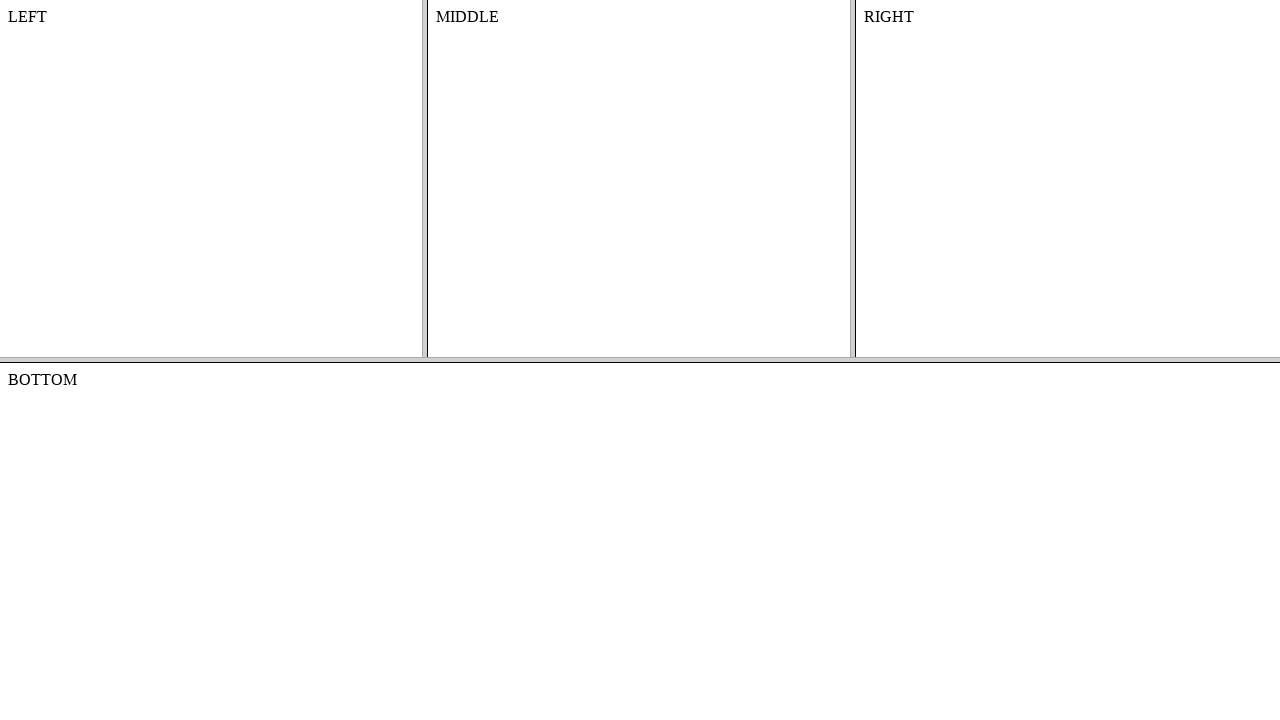

Located the top frame element
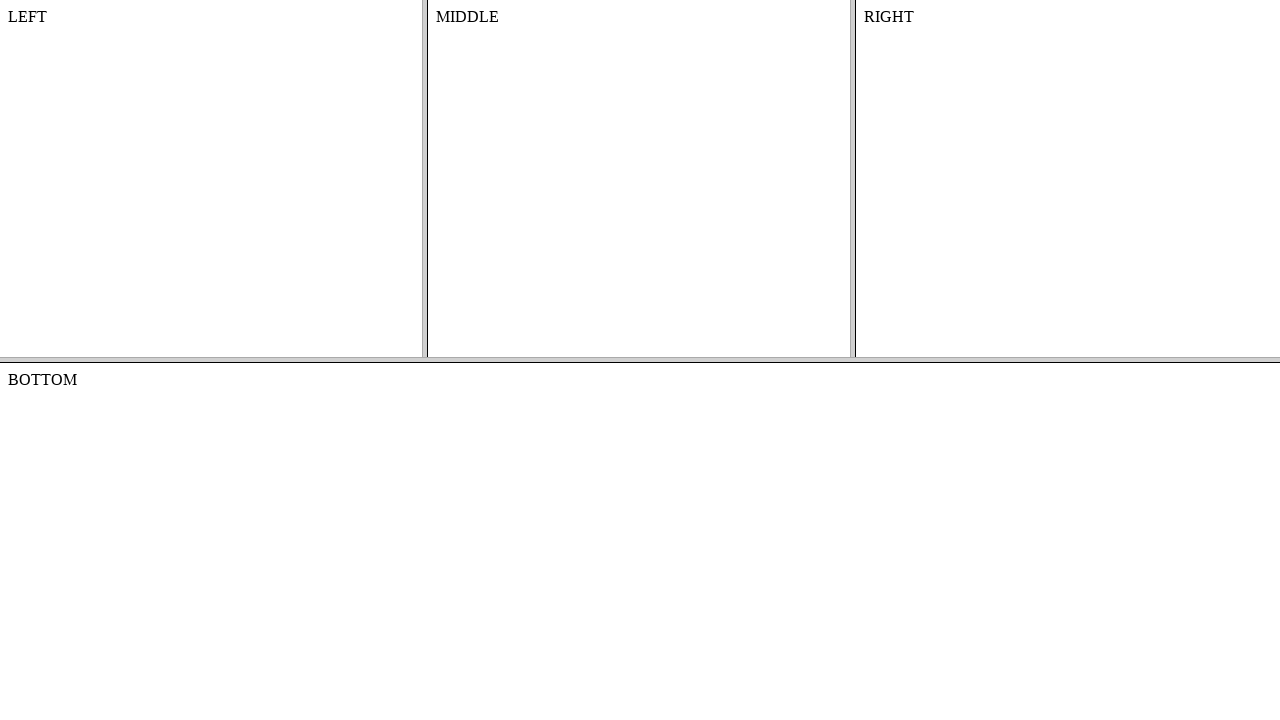

Located the left frame within the top frame
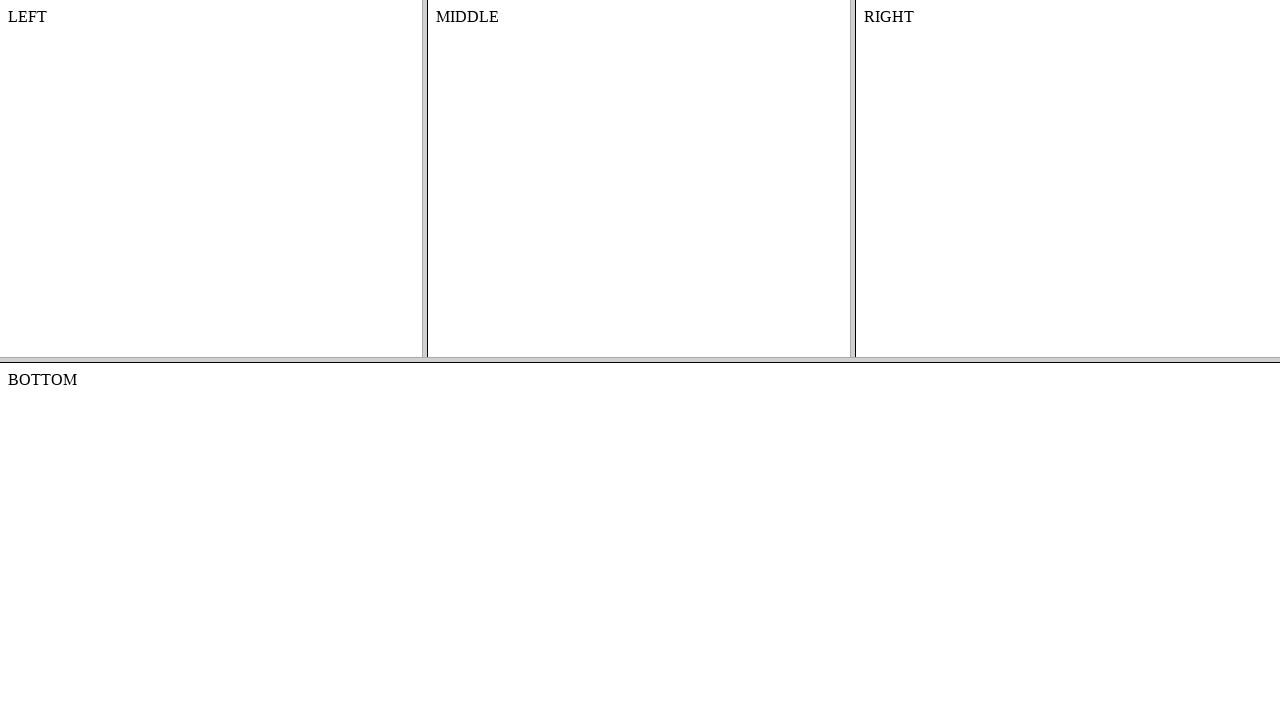

Retrieved text content from left frame: '
    LEFT
    

'
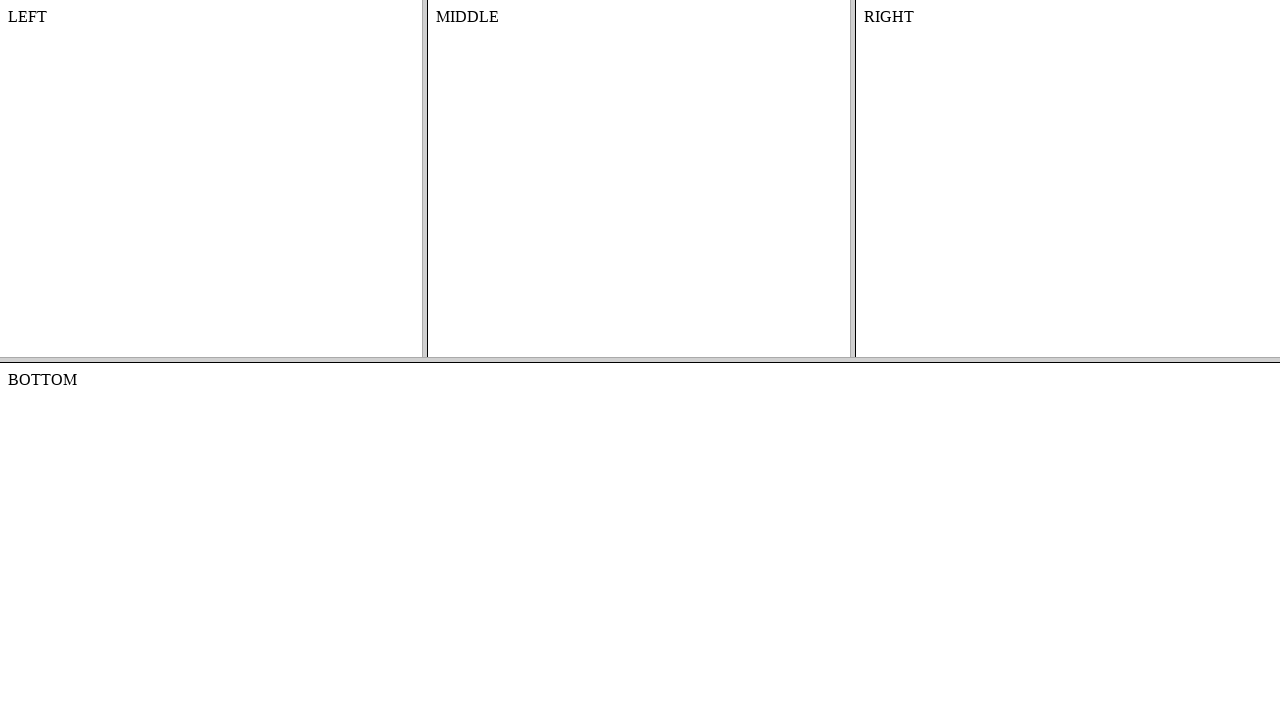

Located the middle frame within the top frame
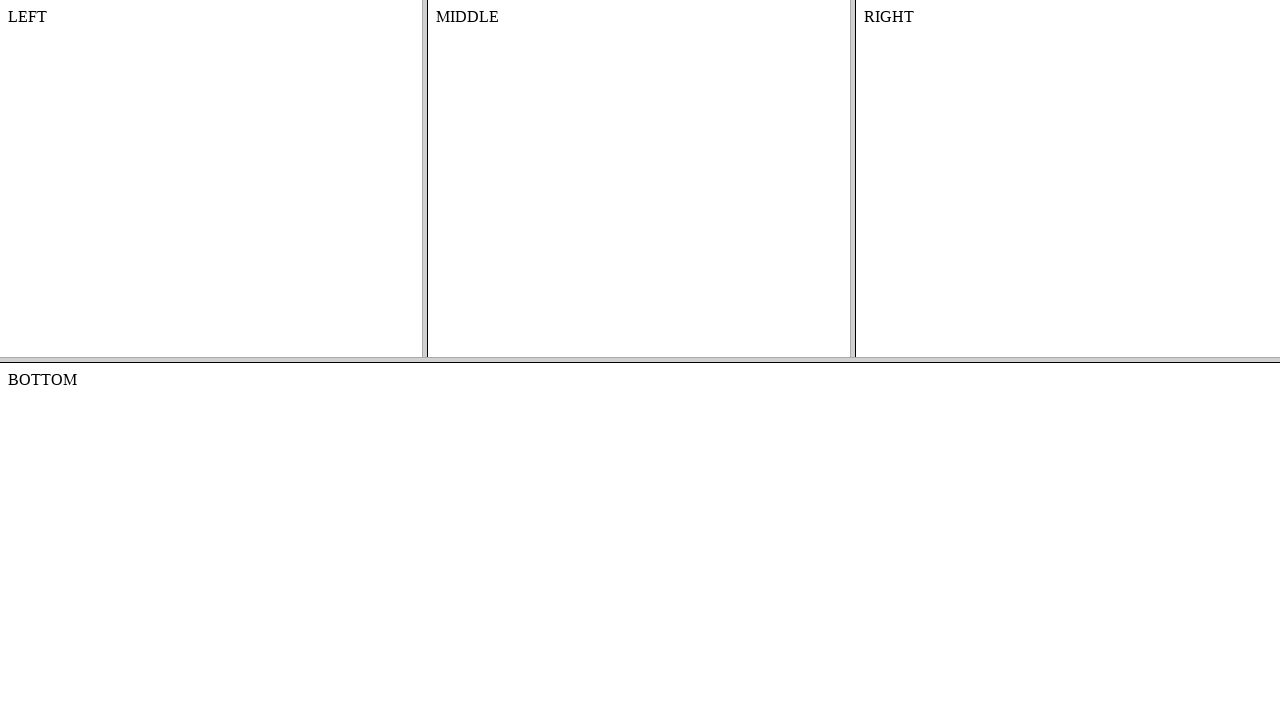

Retrieved text content from middle frame: '
        MIDDLE
    

'
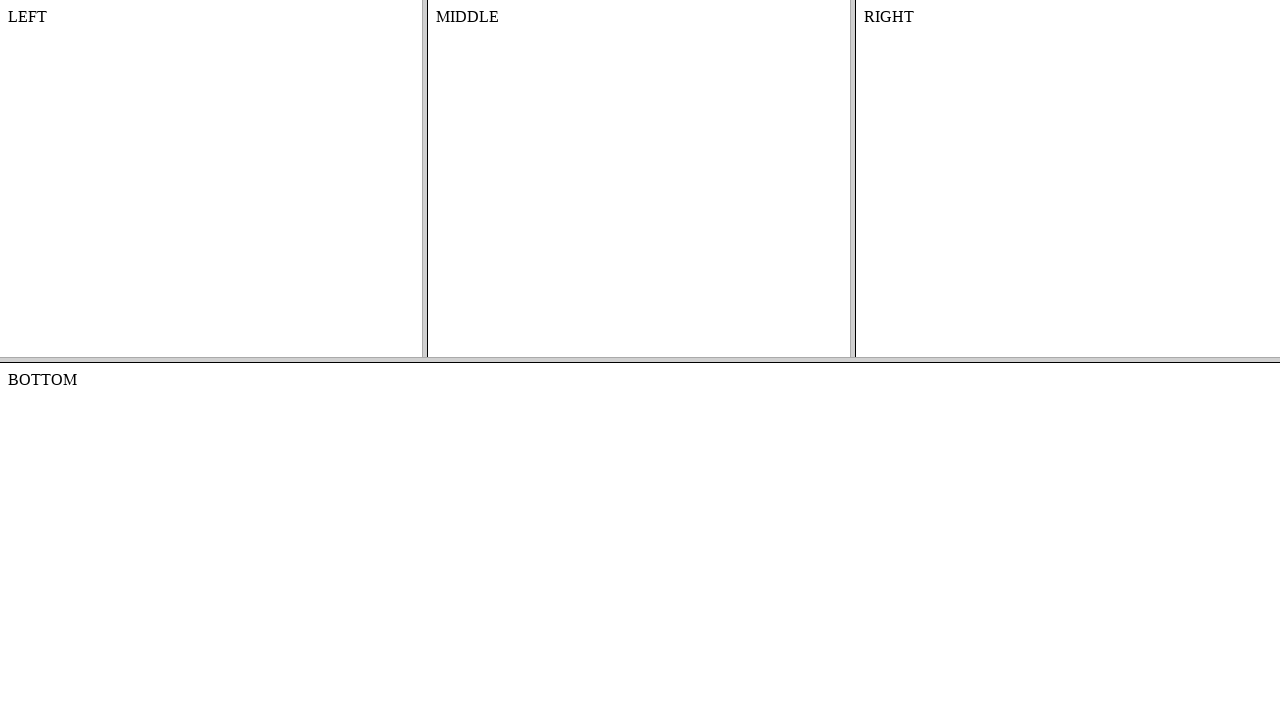

Verified 'MIDDLE' text found in middle frame content
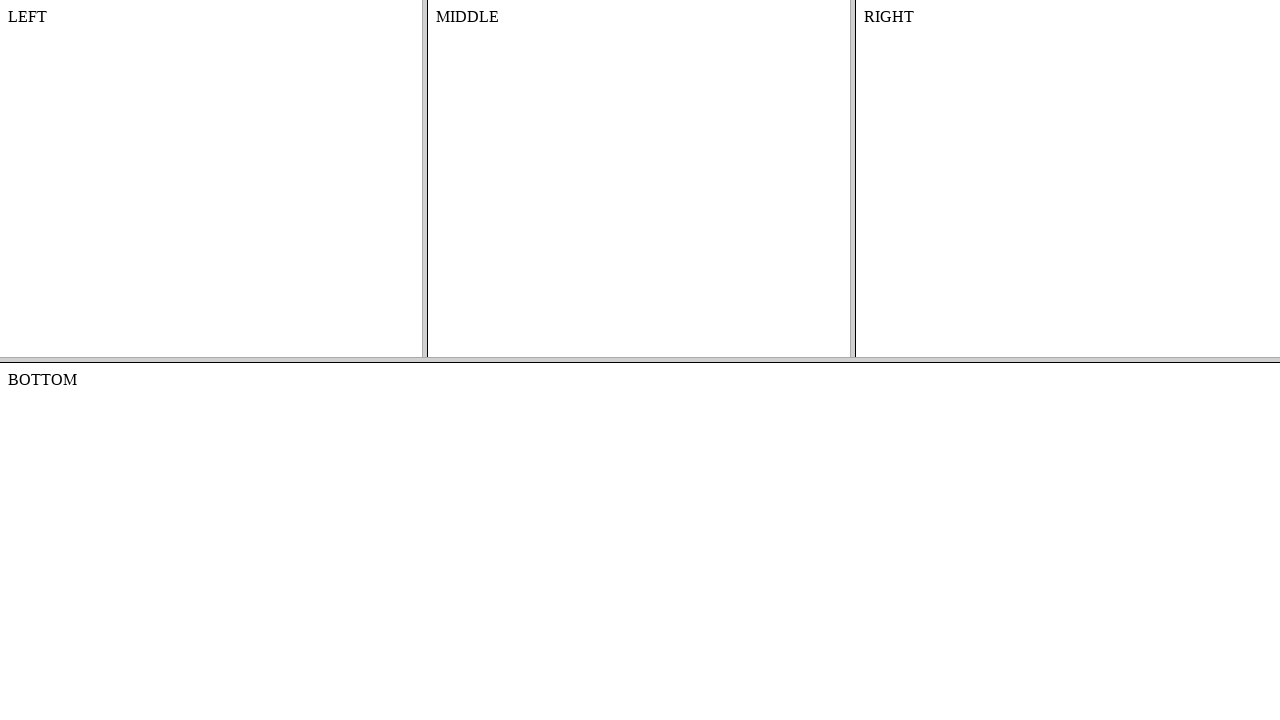

Located the right frame within the top frame
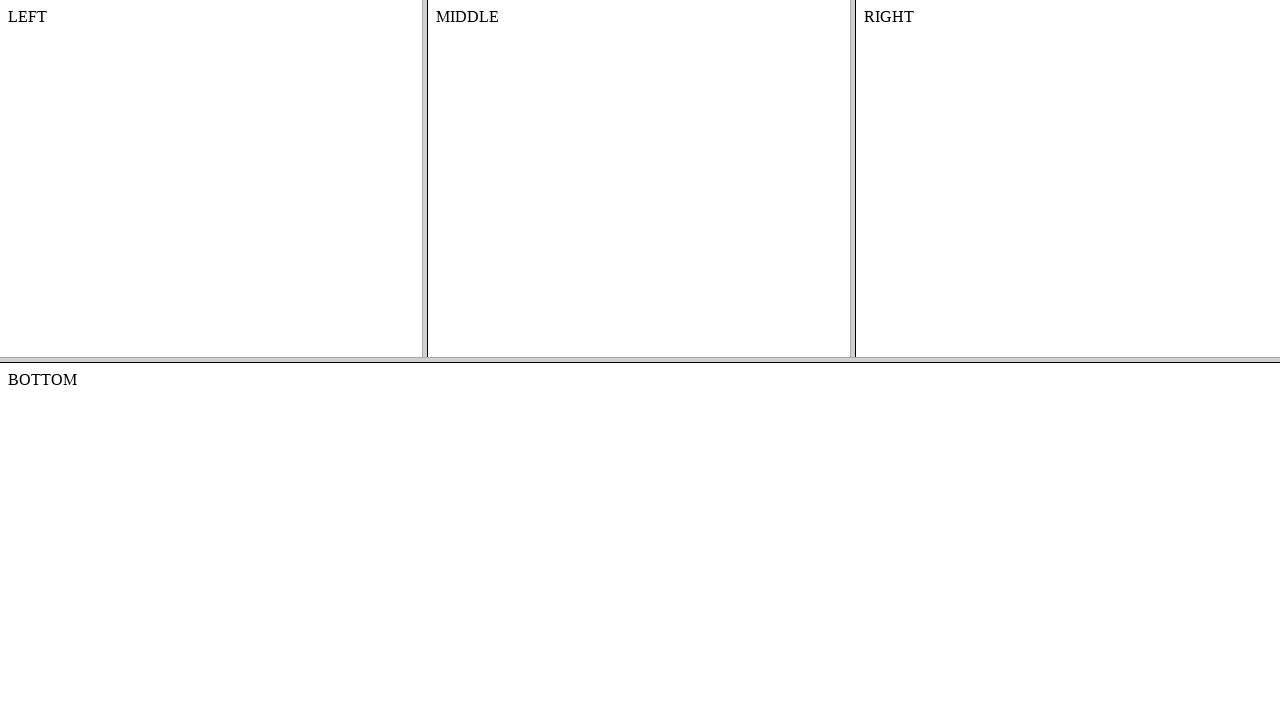

Retrieved text content from right frame: '
    RIGHT
    

'
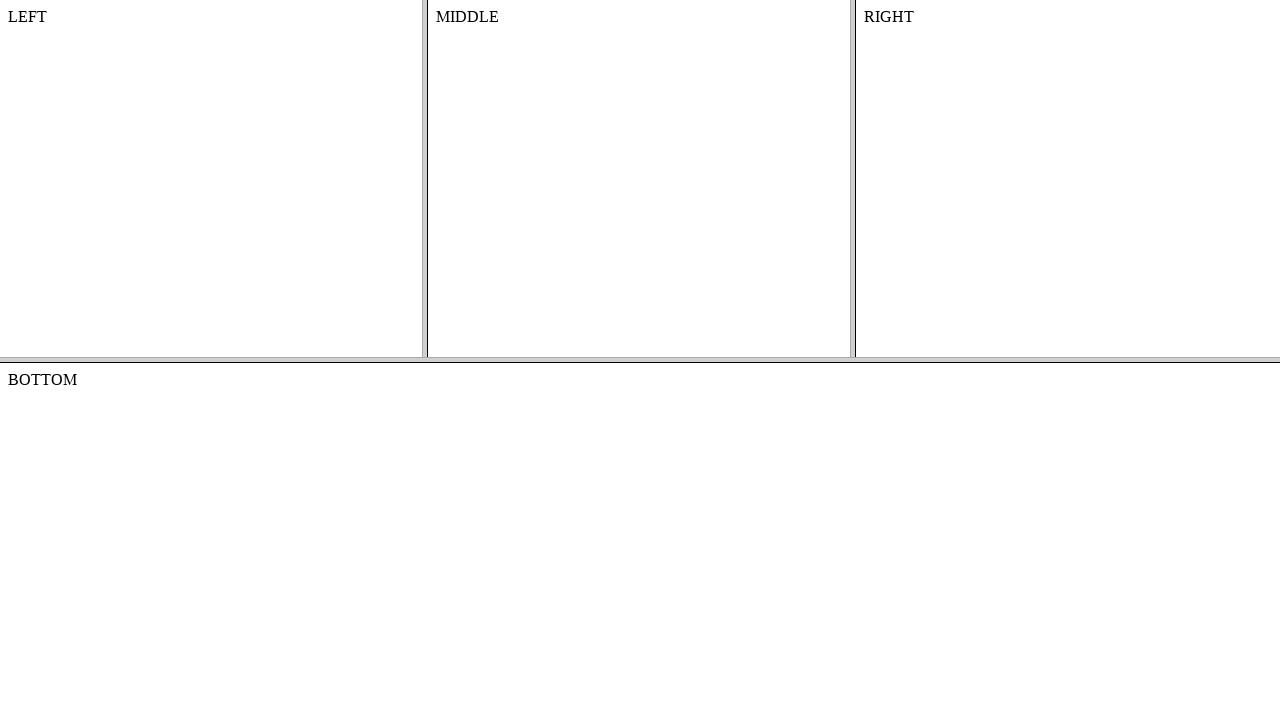

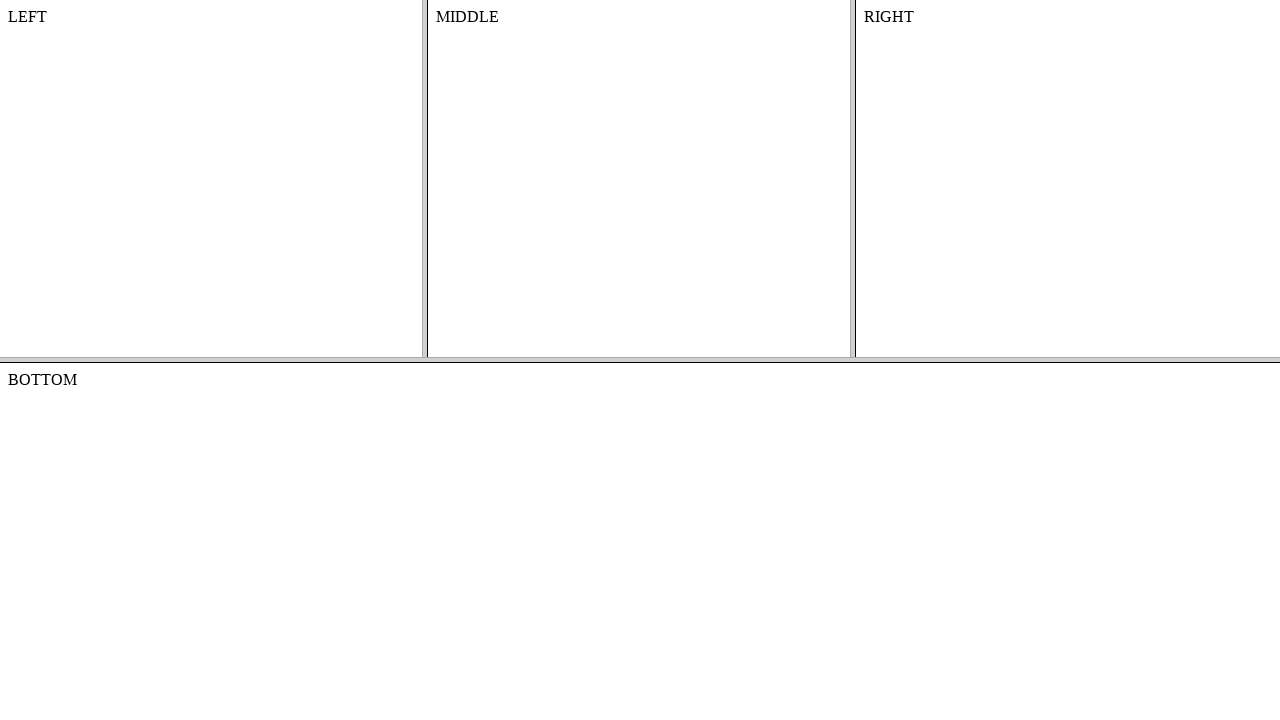